Selects Option 1 and prints the first selected option

Starting URL: https://the-internet.herokuapp.com/dropdown

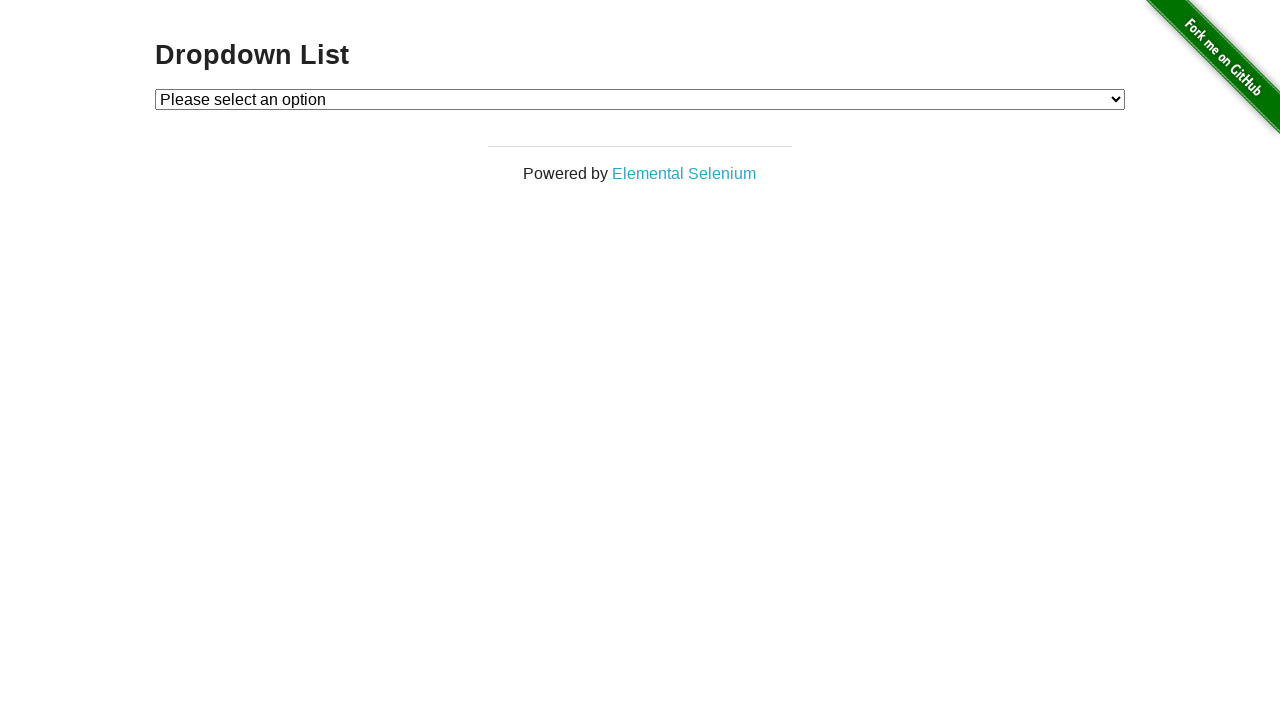

Selected Option 1 from dropdown by index on select#dropdown
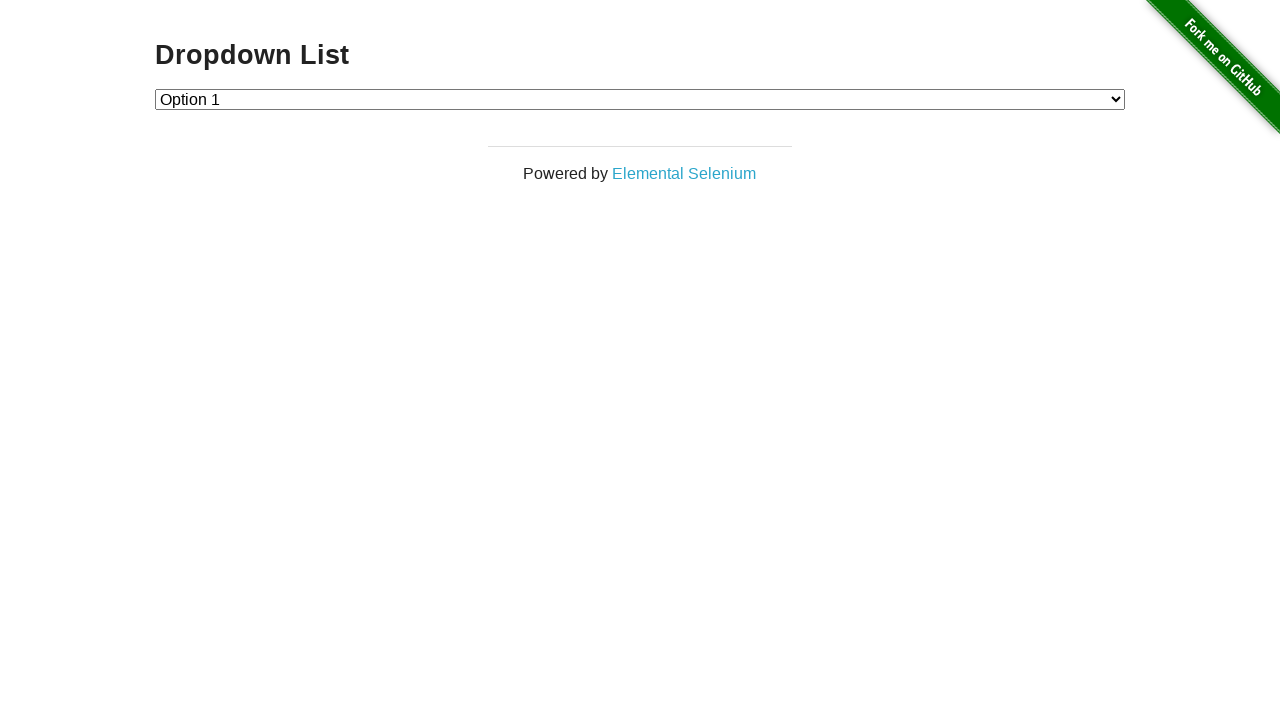

Retrieved text of first selected option
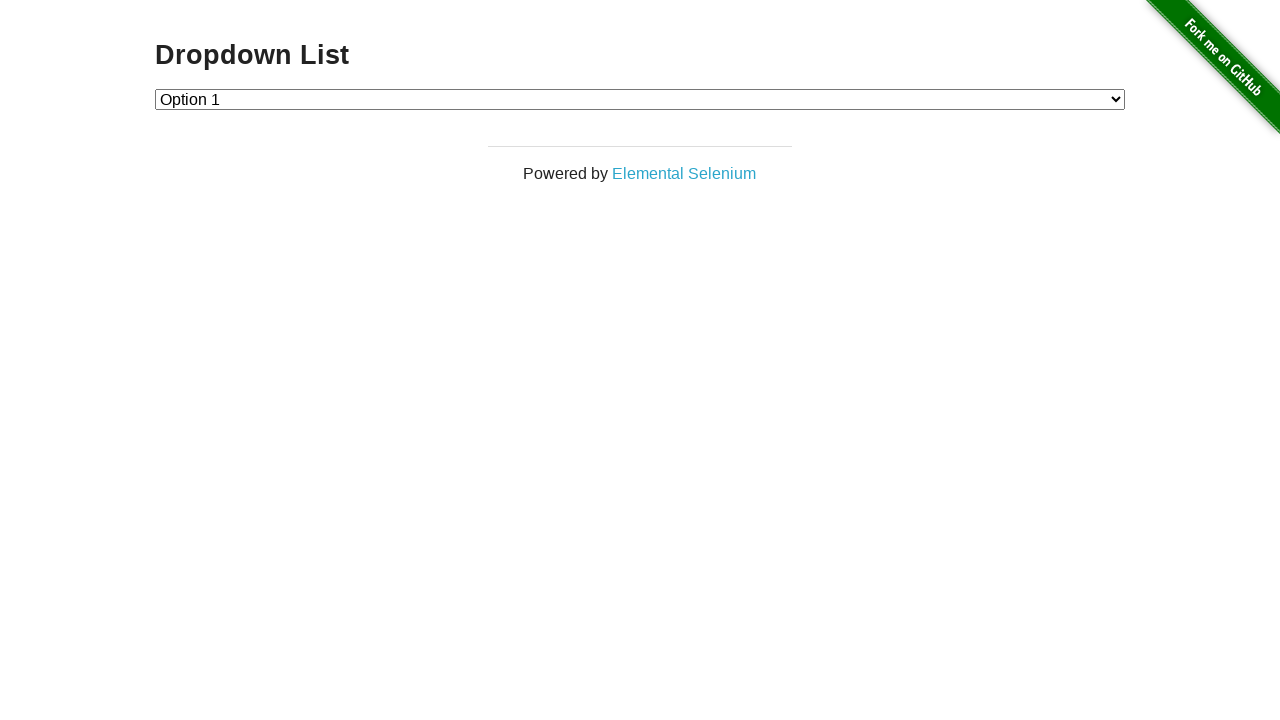

Retrieved all available options from dropdown
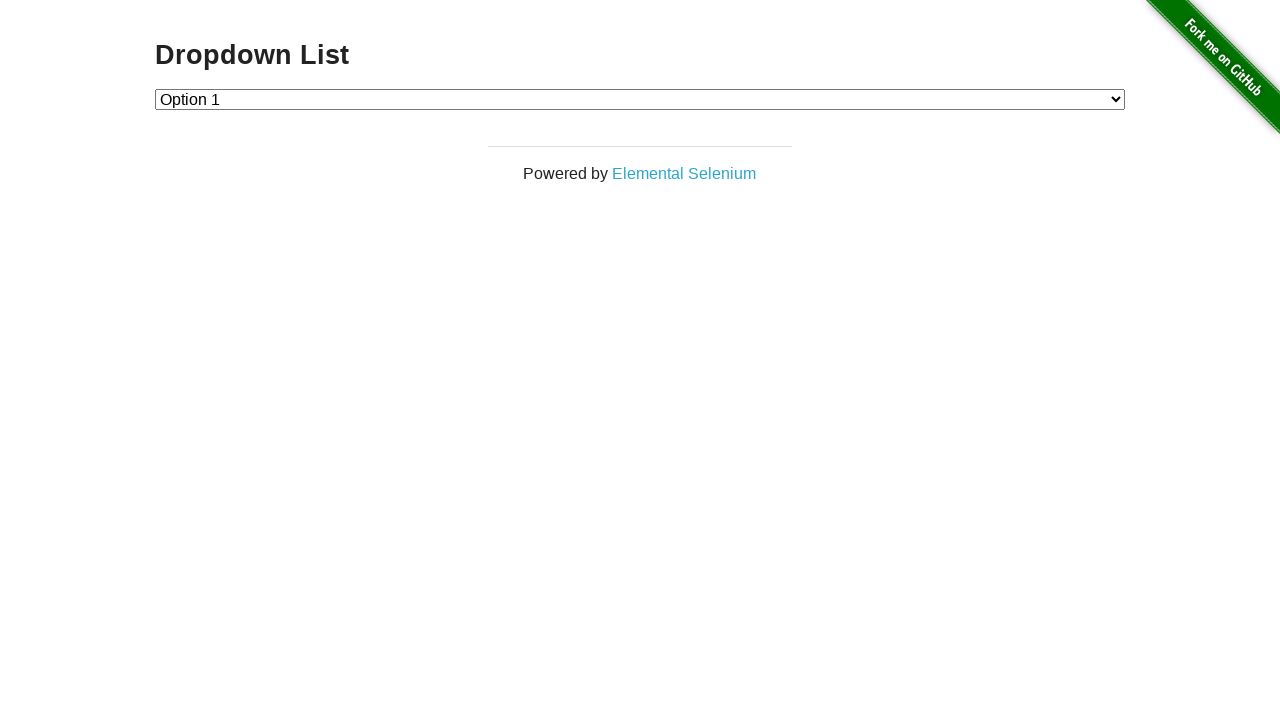

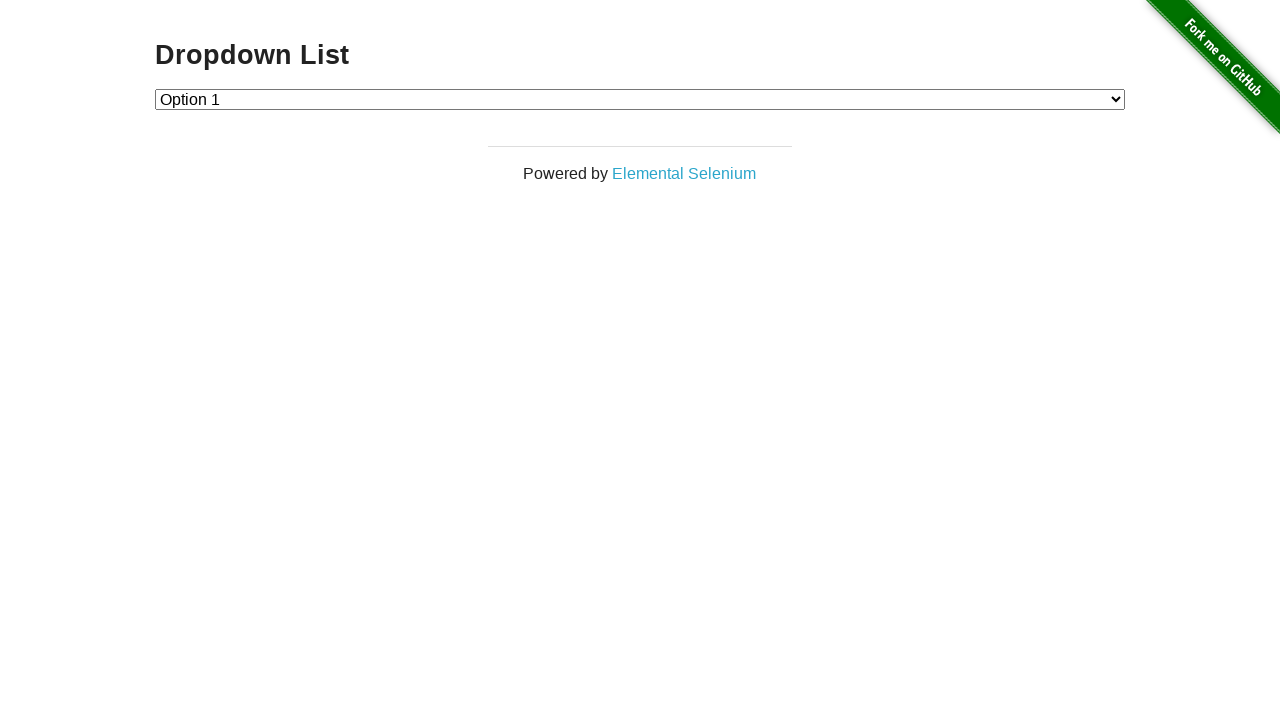